Tests the basic calculator concatenate functionality by selecting Prototype build, entering two string values, selecting Concatenate operation, and verifying the strings are joined

Starting URL: https://testsheepnz.github.io/BasicCalculator.html

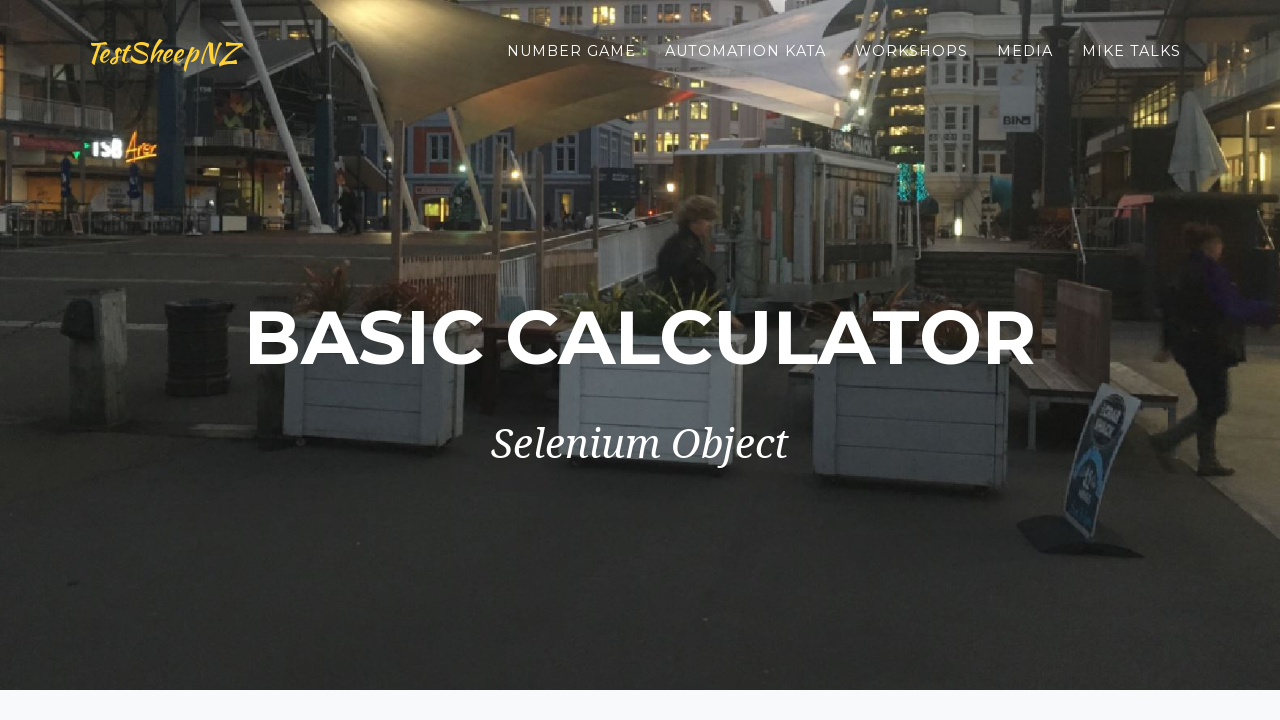

Scrolled to bottom of page
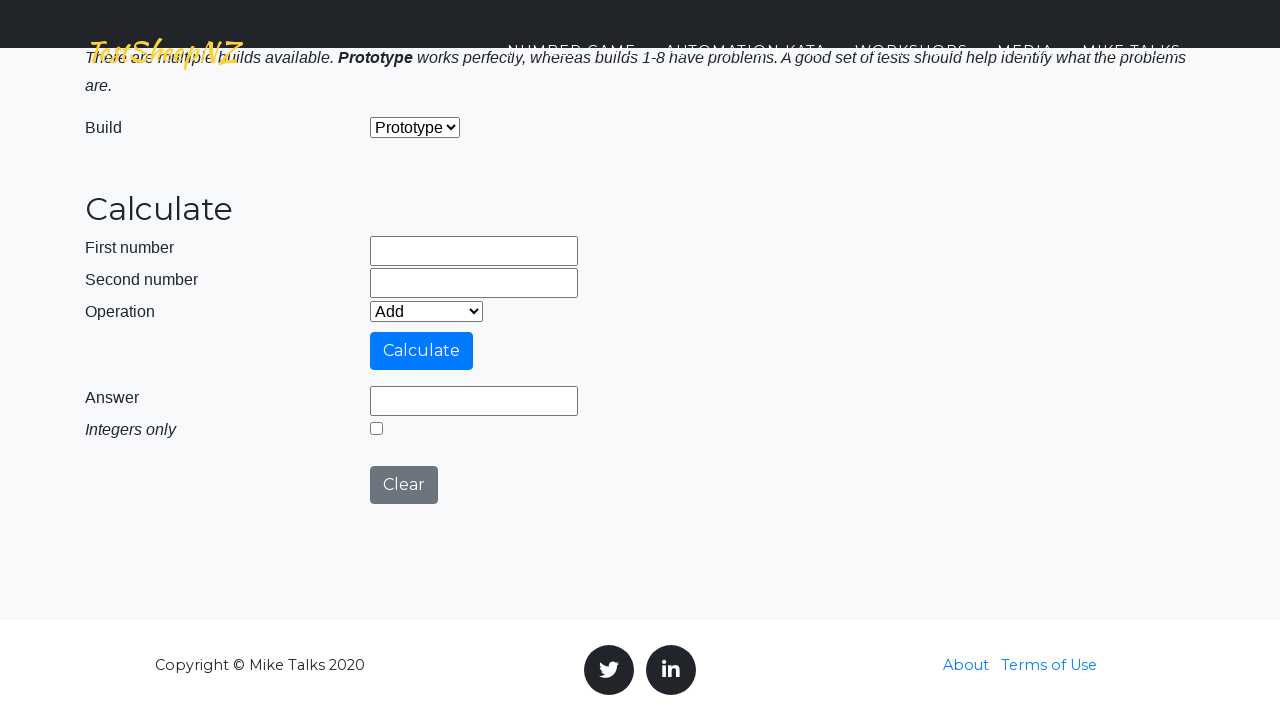

Selected 'Prototype' from build dropdown on #selectBuild
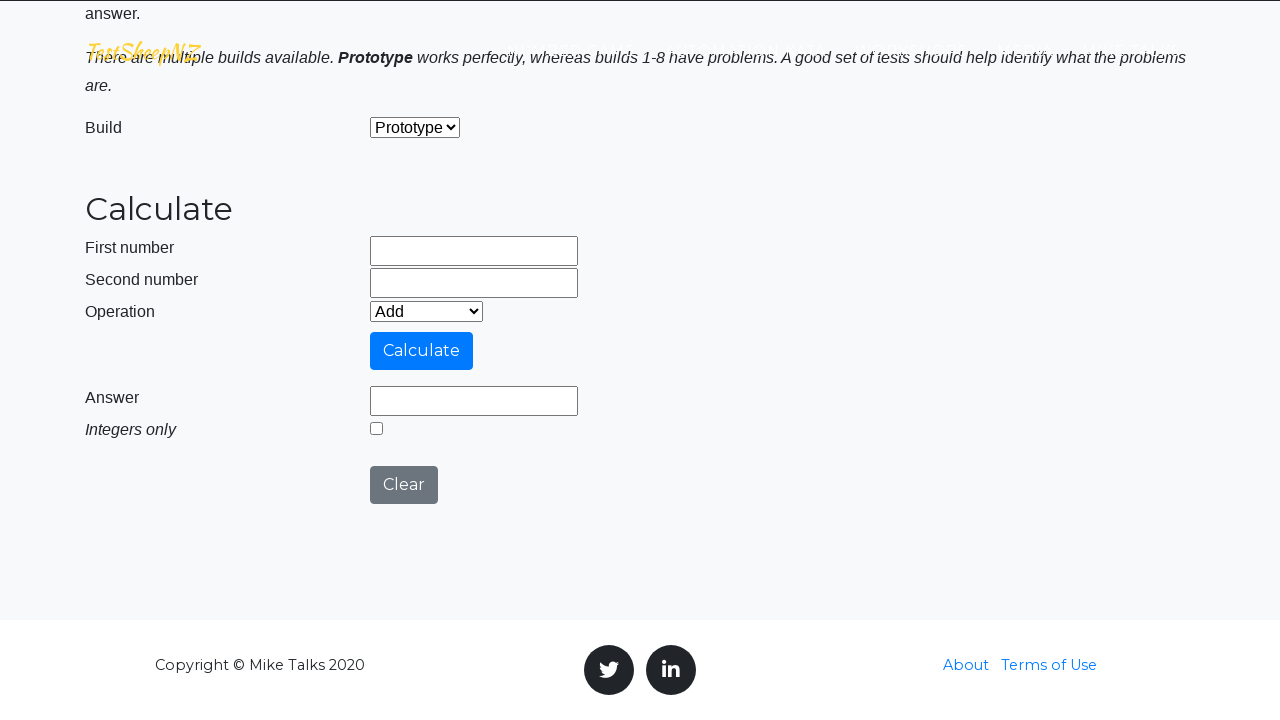

Entered 'gs' in first input field on #number1Field
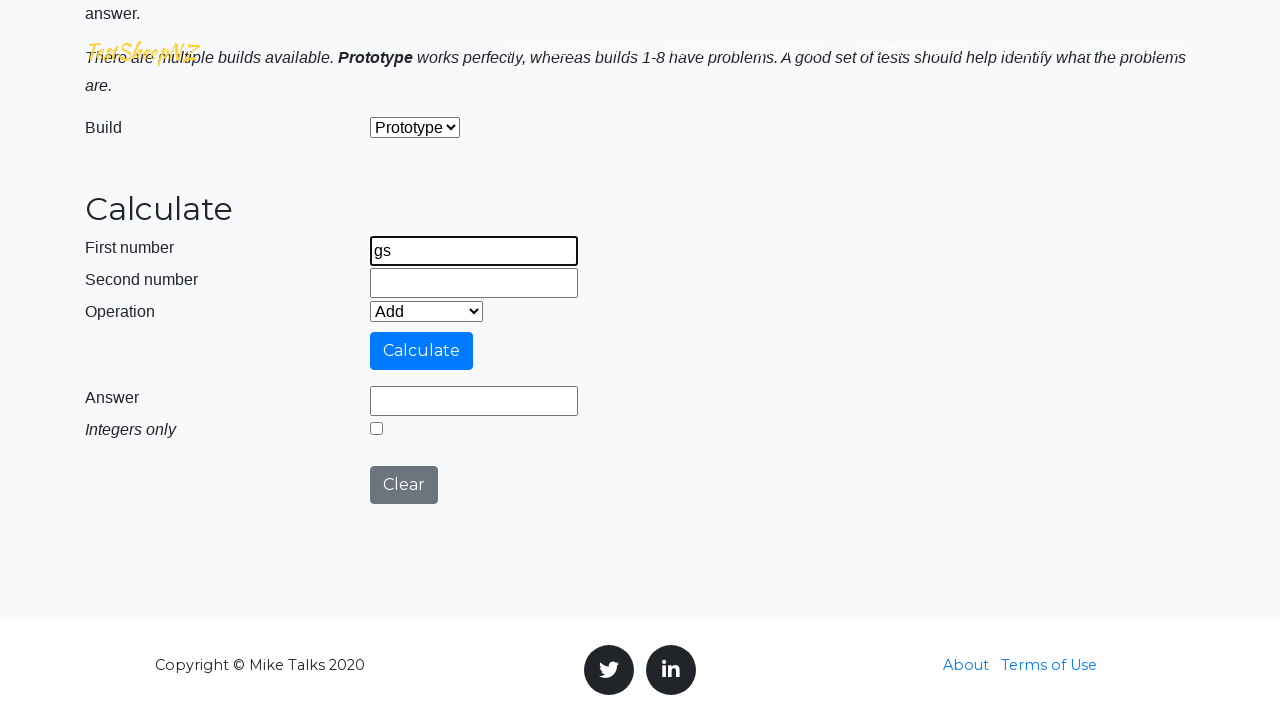

Entered 'bu' in second input field on #number2Field
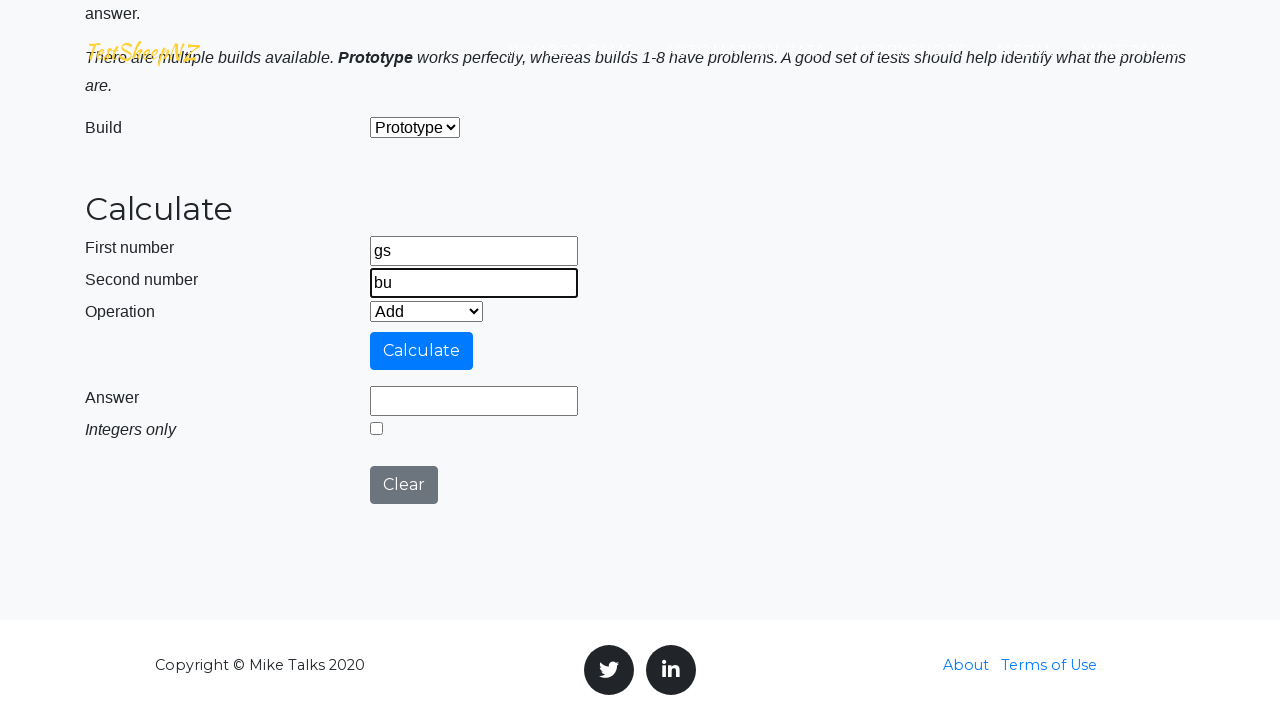

Selected 'Concatenate' operation from dropdown on #selectOperationDropdown
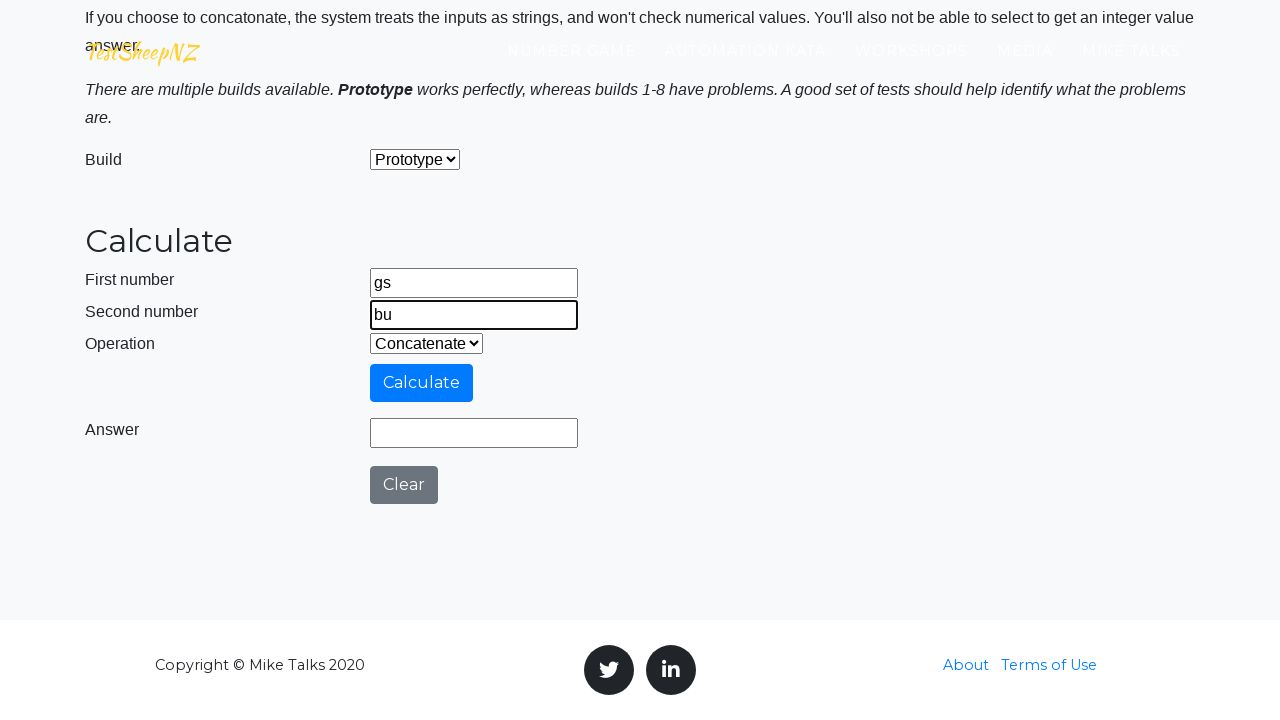

Clicked calculate button at (422, 383) on #calculateButton
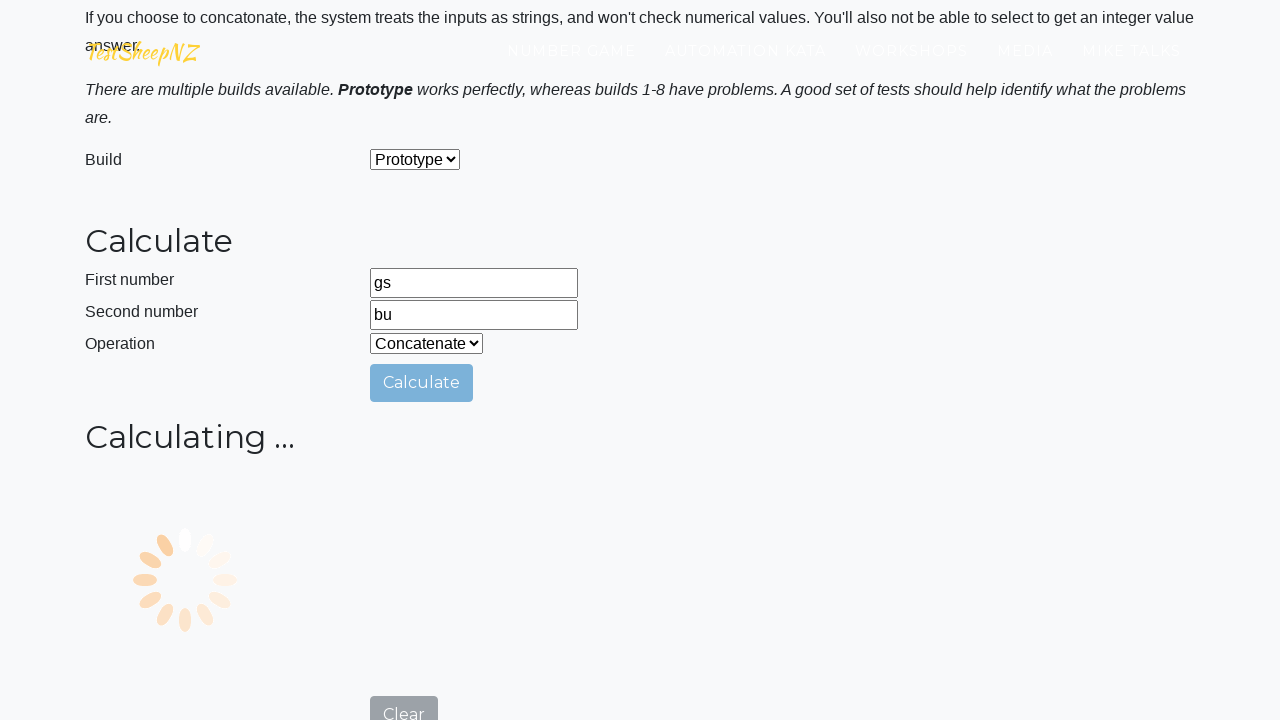

Answer field appeared with concatenation result
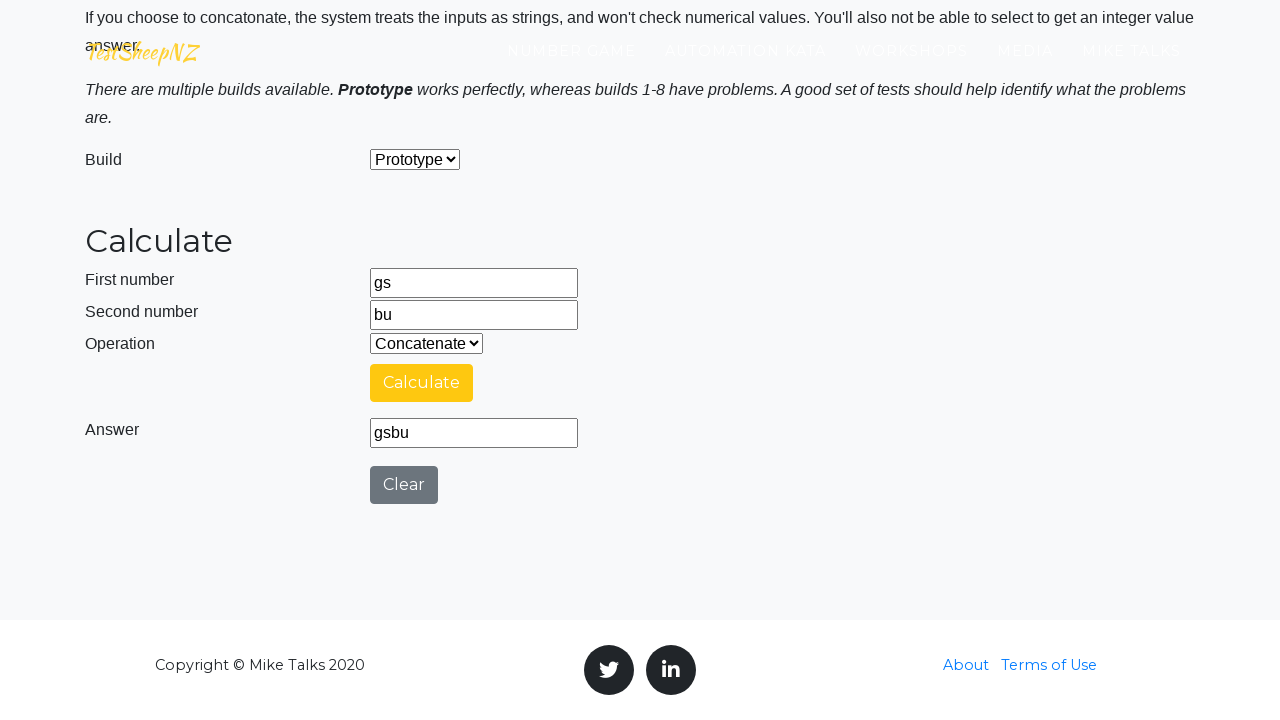

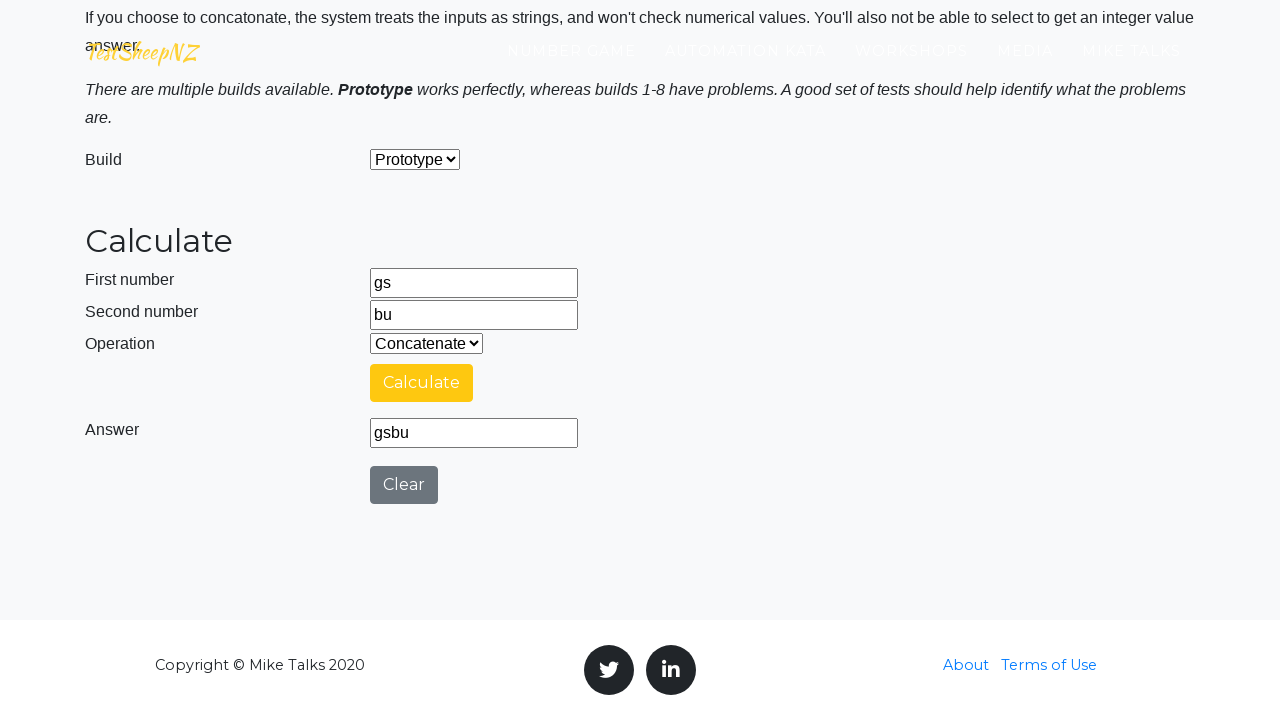